Demonstrates checking and unchecking checkboxes on a practice form using different Playwright methods including locator+click, check(), and uncheck()

Starting URL: https://demoqa.com/automation-practice-form

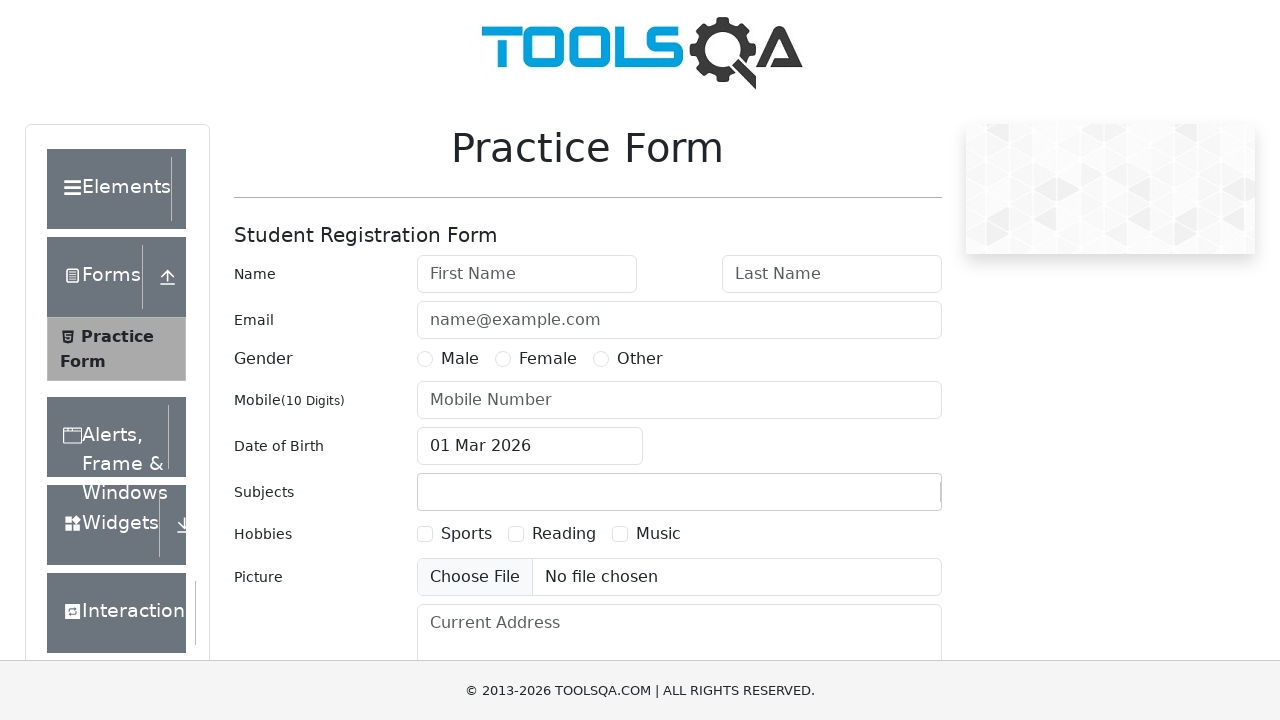

Clicked Sports checkbox using locator() + click() at (466, 534) on text=Sports
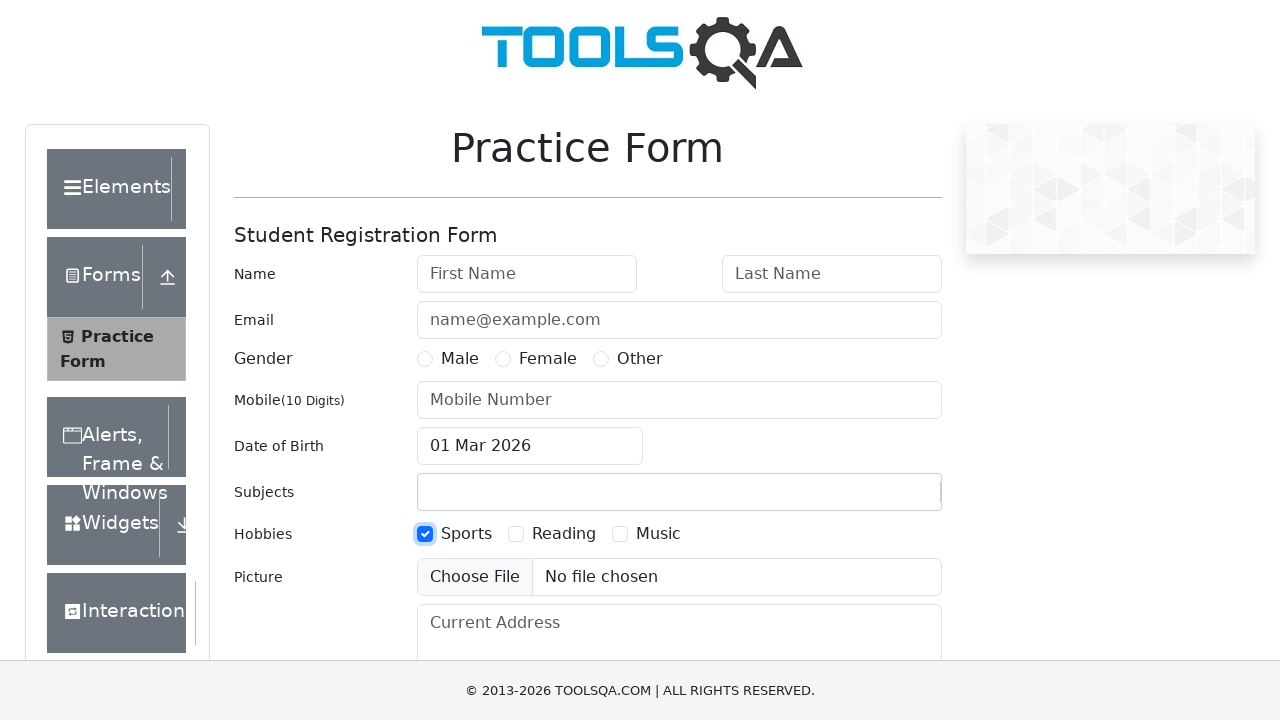

Checked Reading checkbox using check() method at (564, 534) on text=Reading
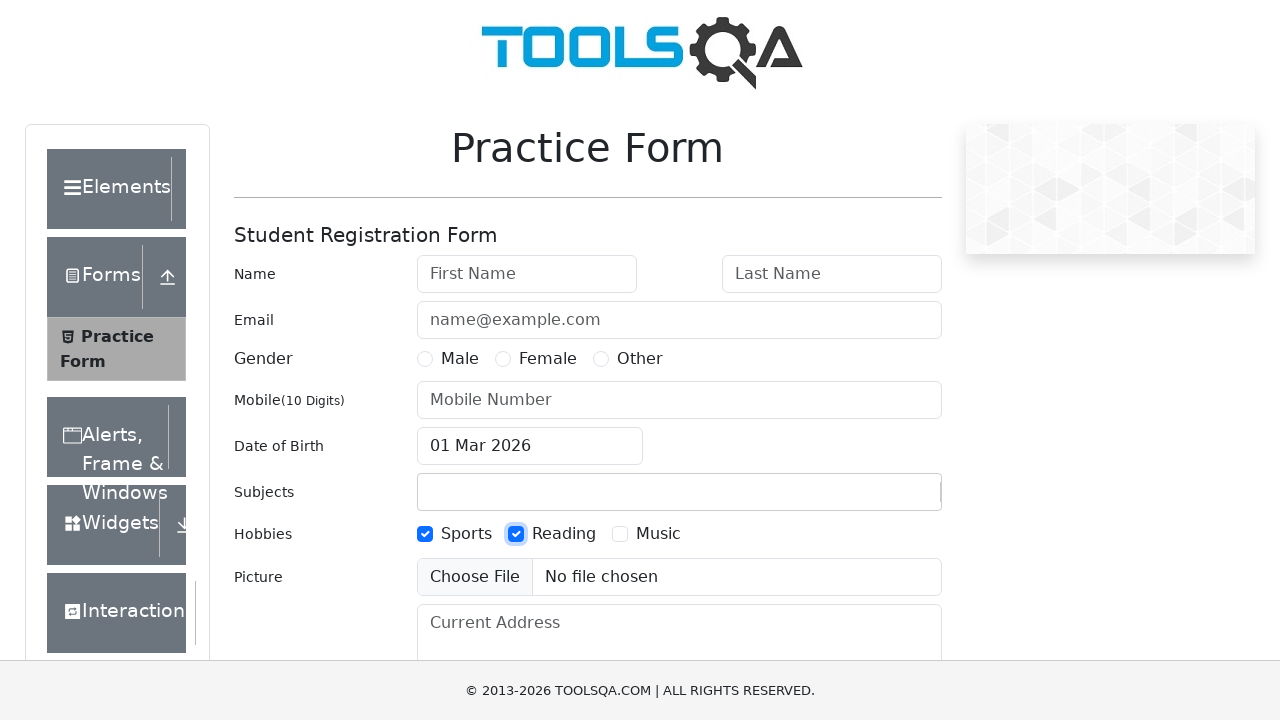

Checked Music checkbox using locator() + check() at (658, 534) on text=Music
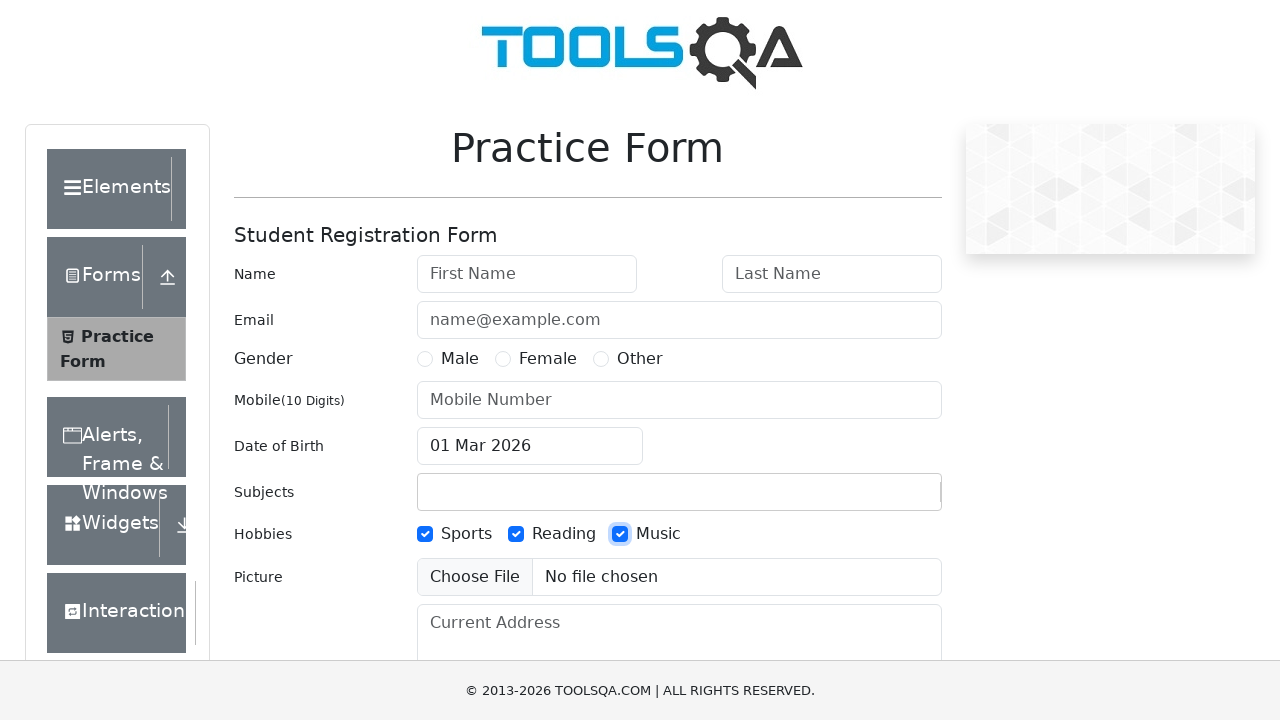

Waited 1000ms to observe checked state
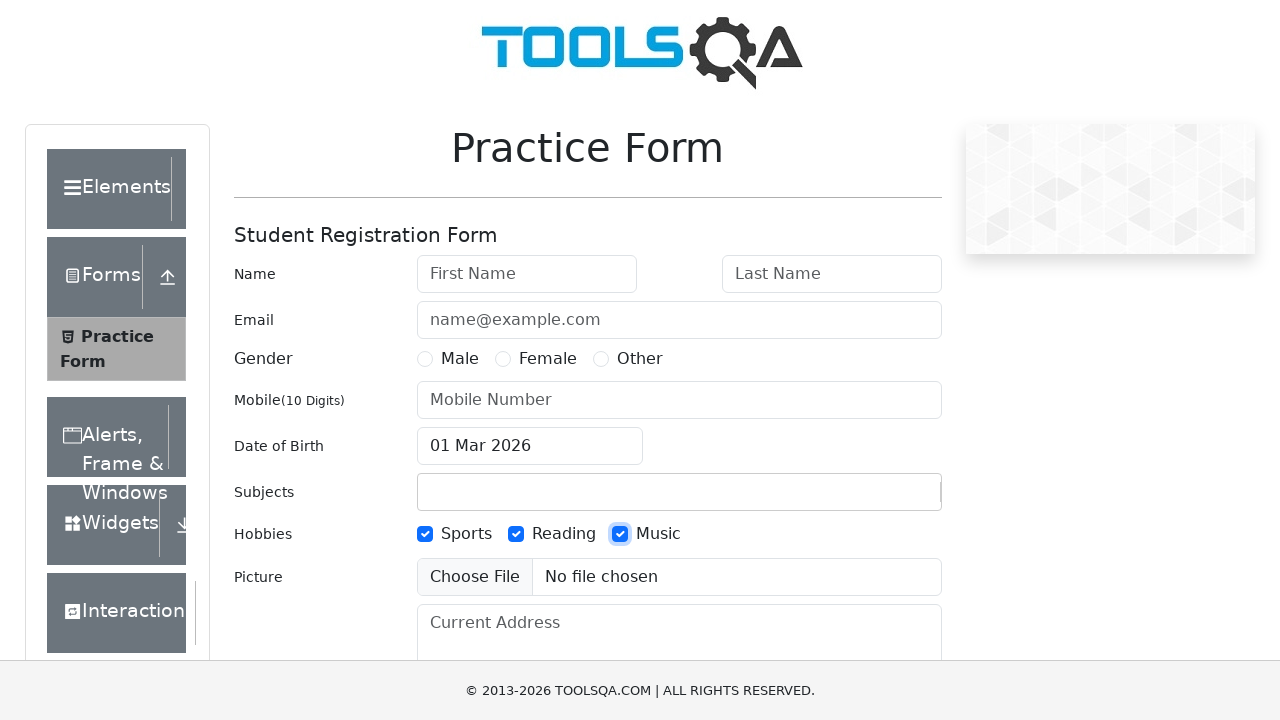

Unchecked Sports checkbox using locator() + click() at (466, 534) on text=Sports
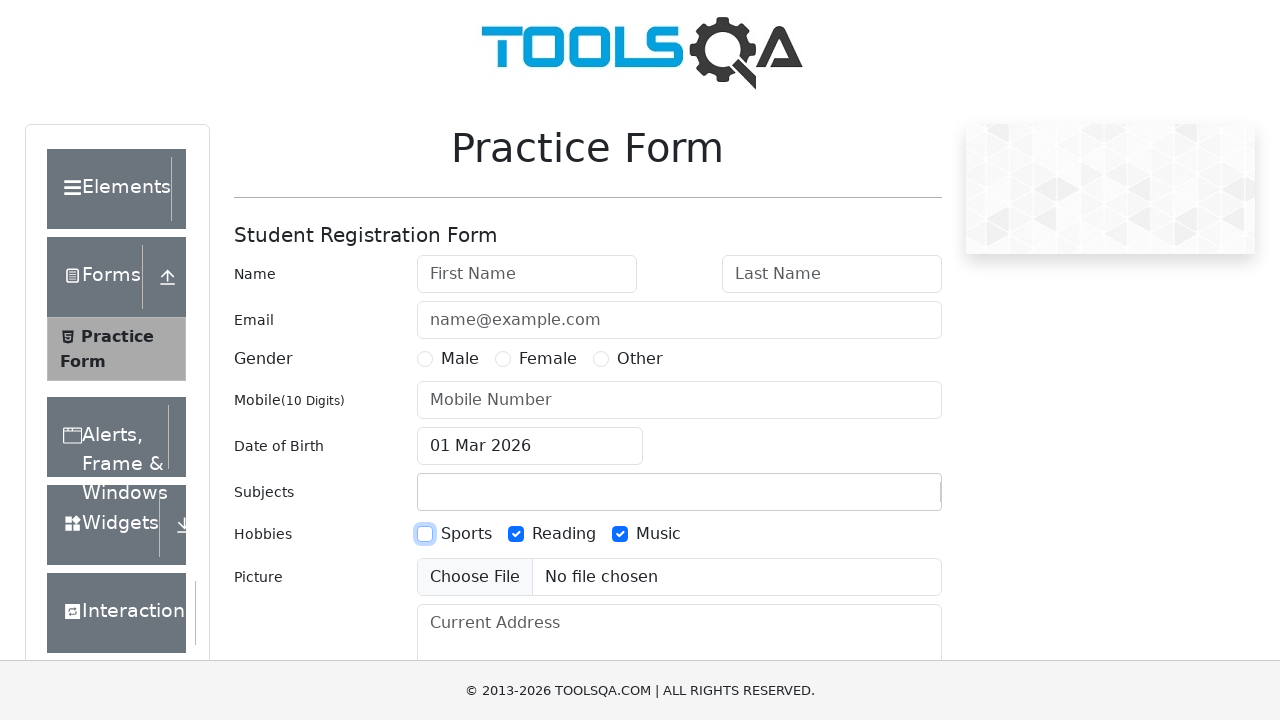

Unchecked Reading checkbox using uncheck() method at (564, 534) on text=Reading
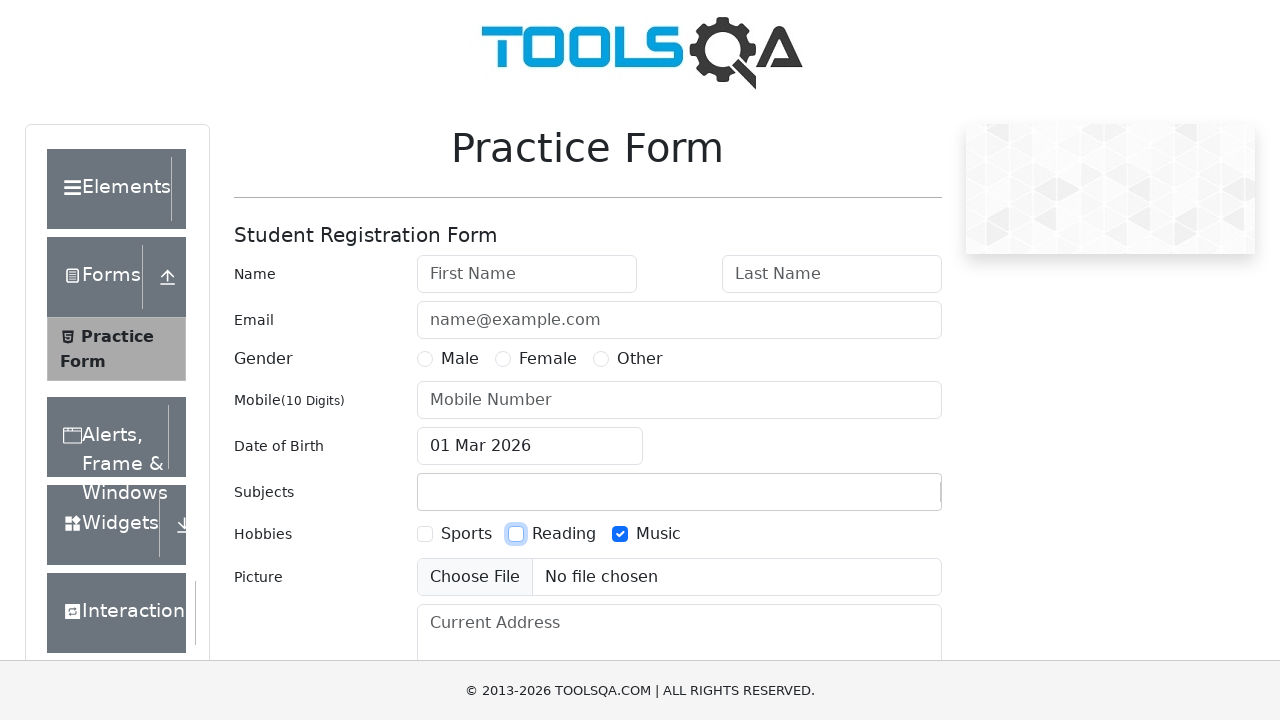

Unchecked Music checkbox using locator() + uncheck() at (658, 534) on text=Music
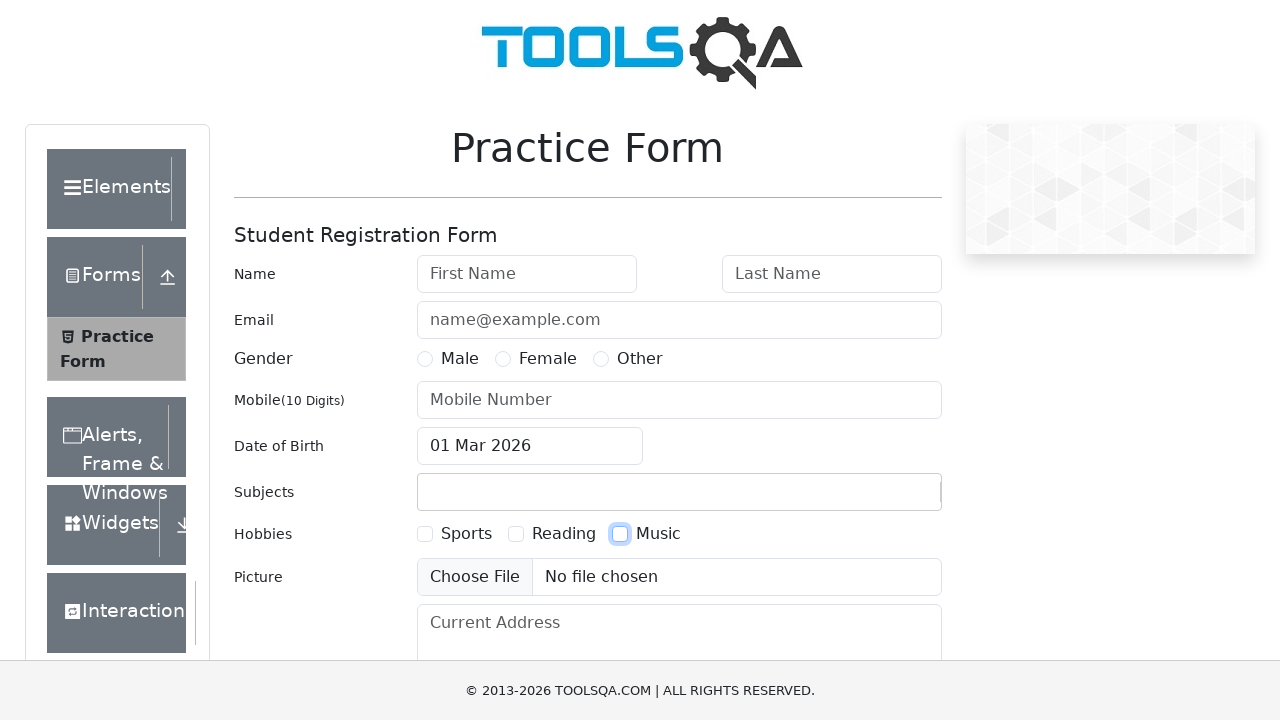

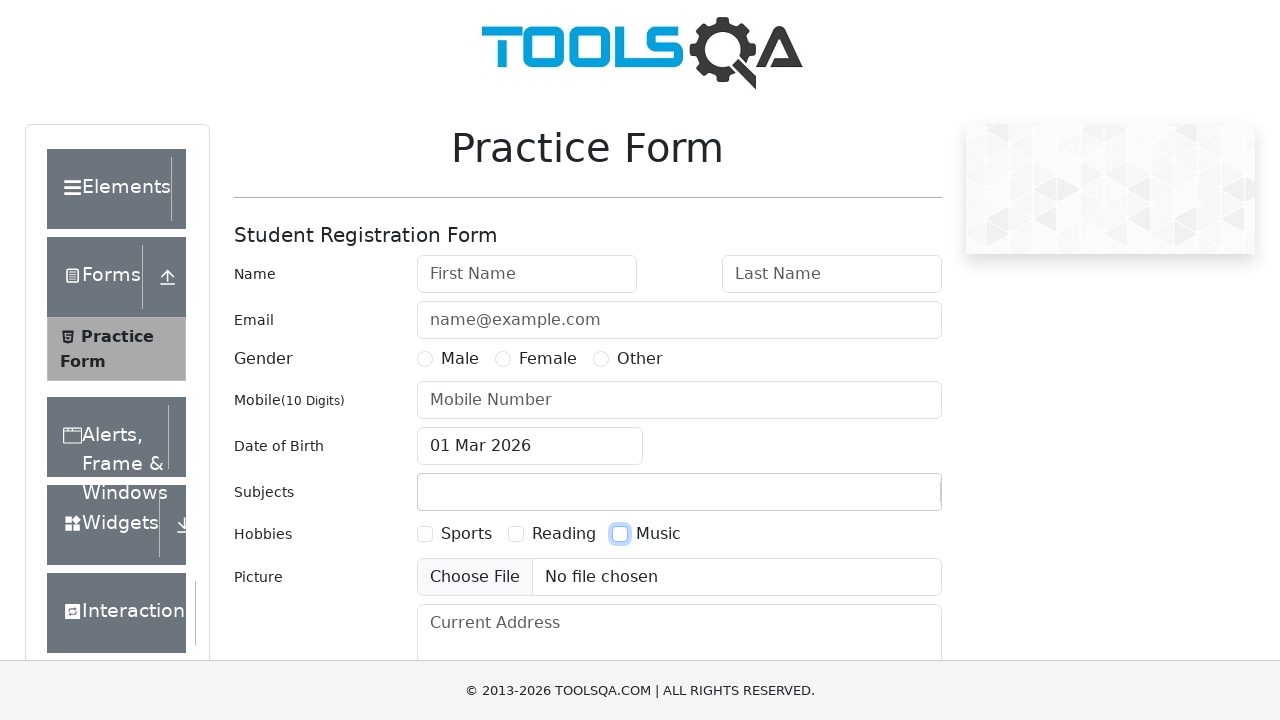